Tests checkbox functionality by locating two checkboxes and clicking each one if it's not already selected, ensuring both checkboxes end up in a selected state.

Starting URL: https://the-internet.herokuapp.com/checkboxes

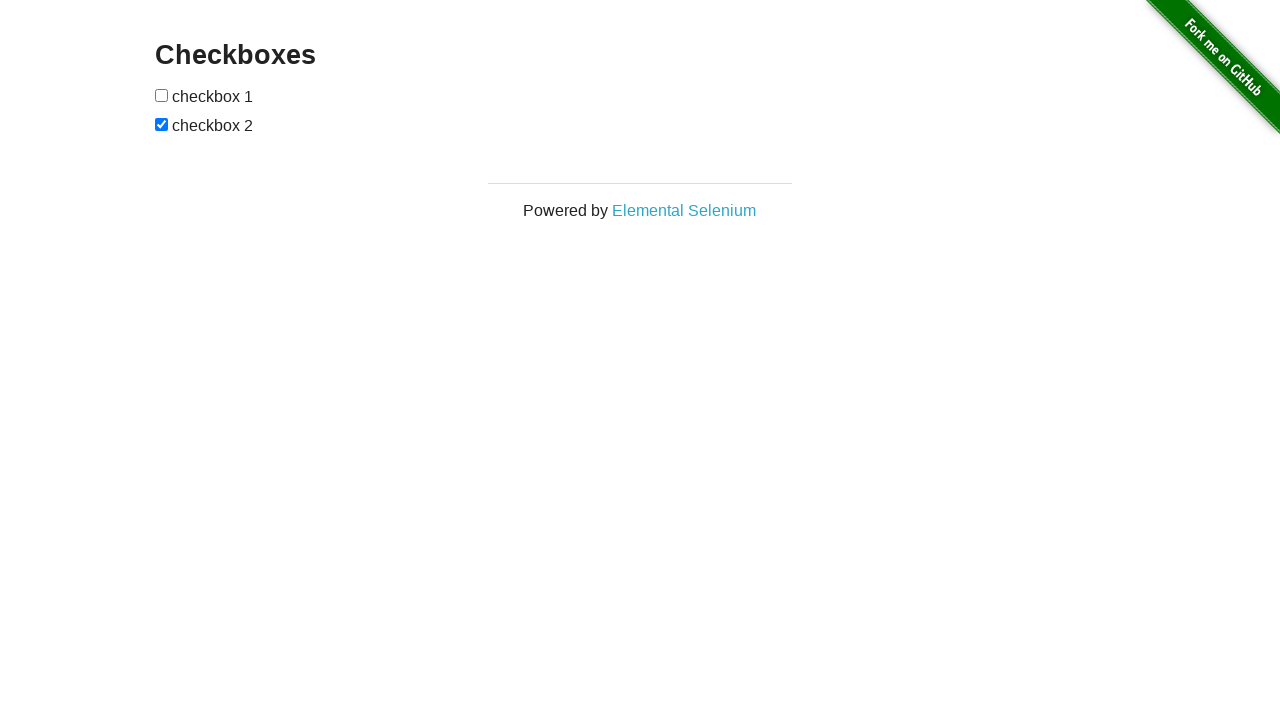

Located first checkbox element
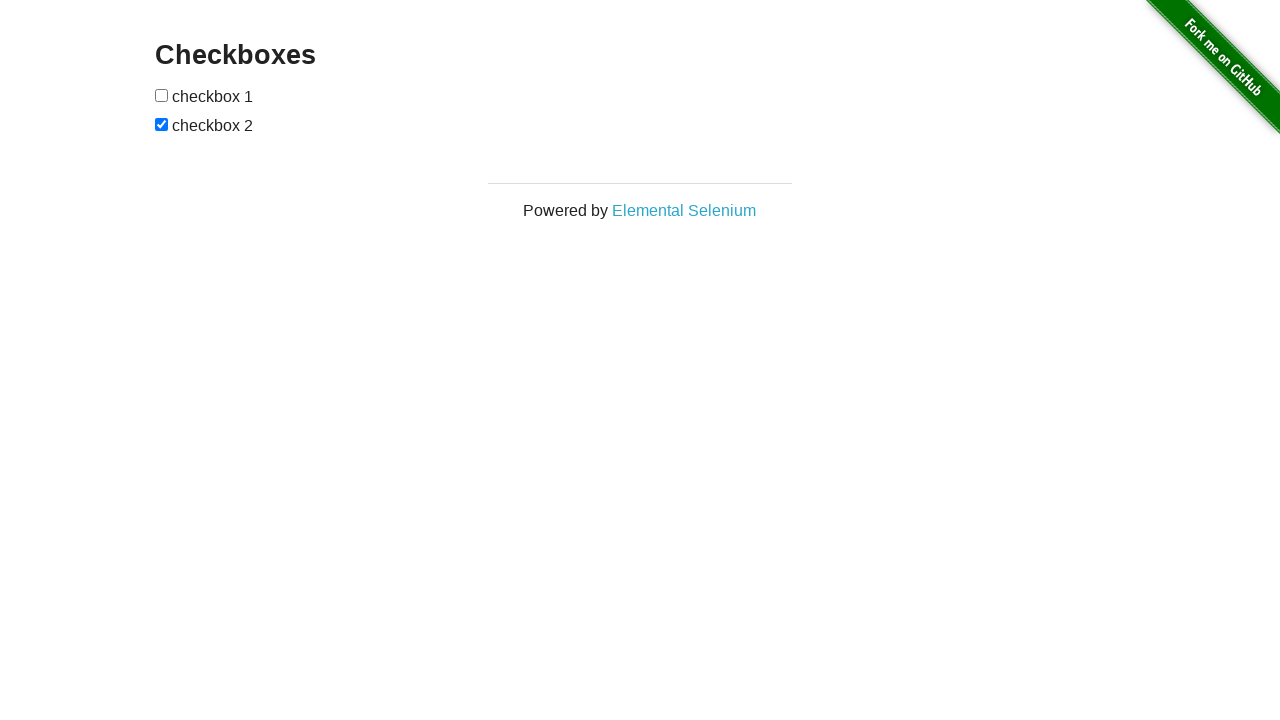

Located second checkbox element
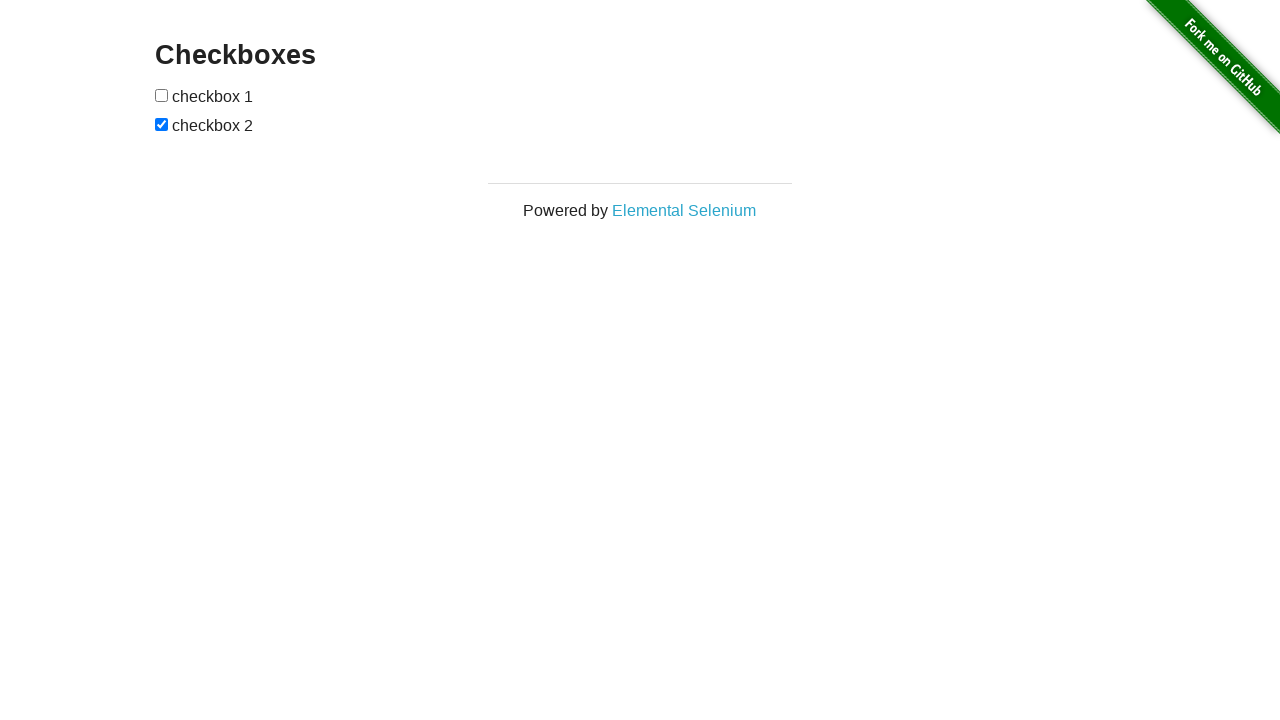

Checked if first checkbox is selected
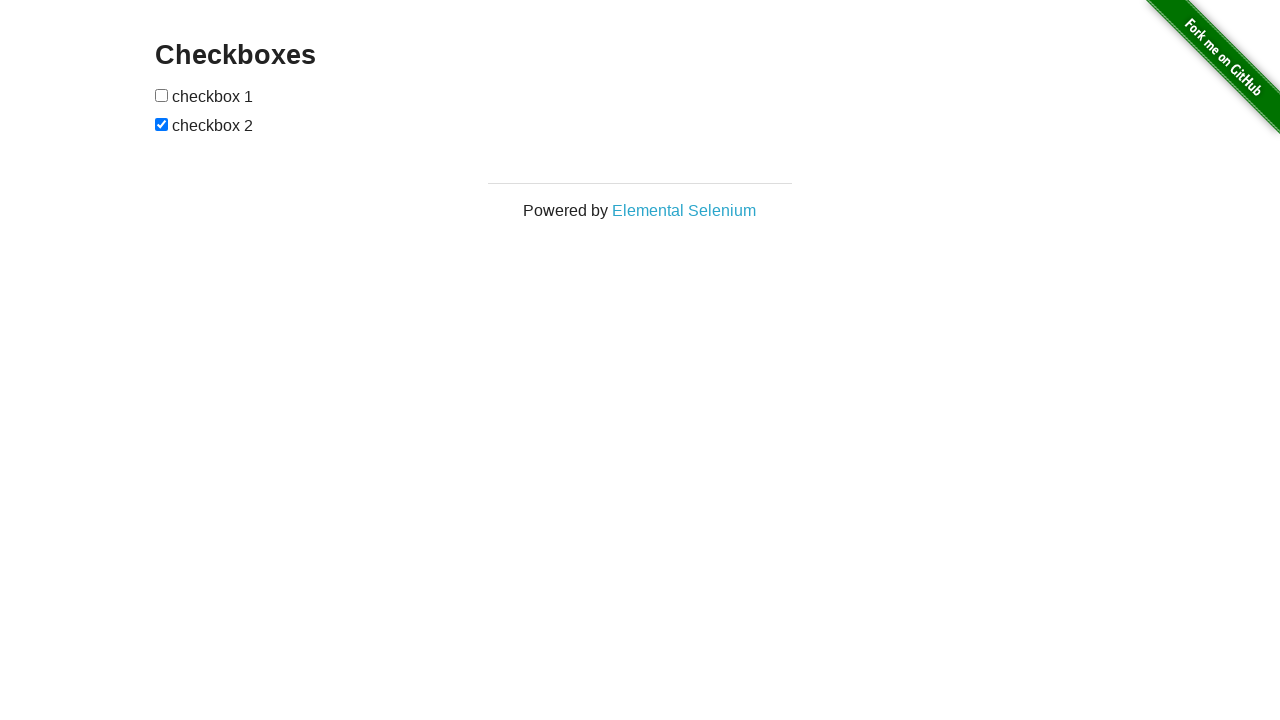

Clicked first checkbox to select it at (162, 95) on (//input[@type='checkbox'])[1]
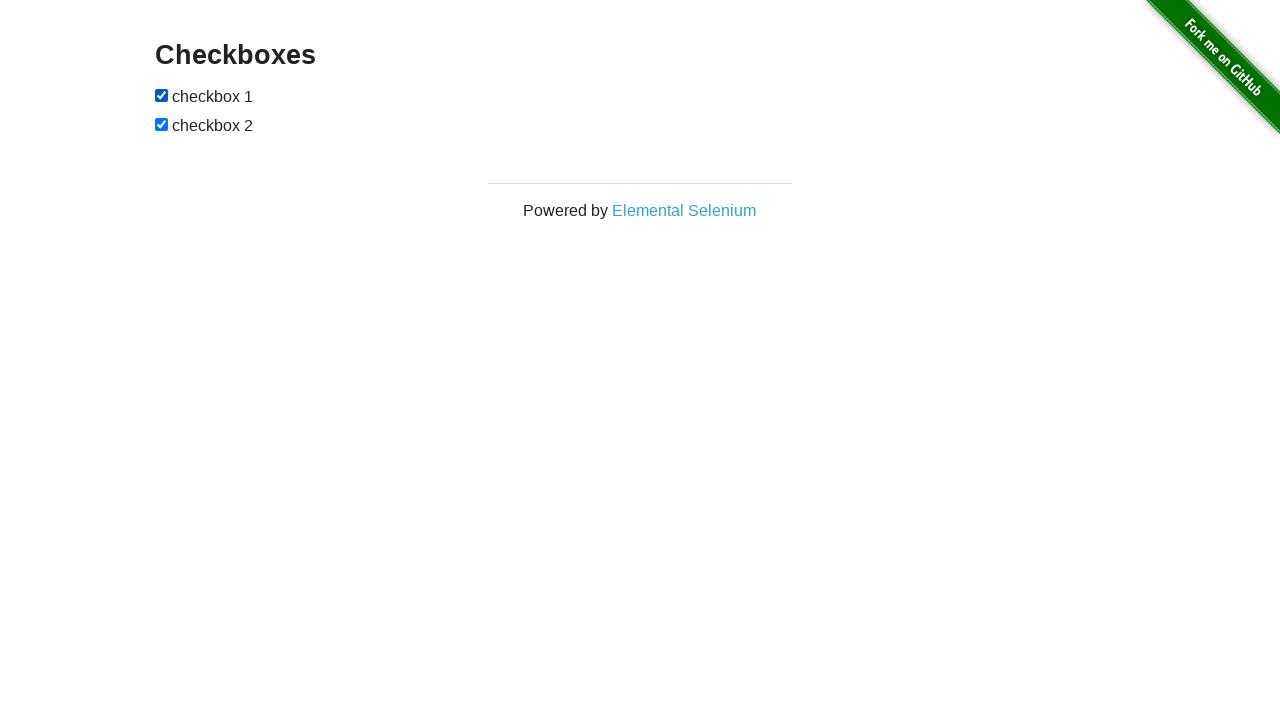

Second checkbox is already selected
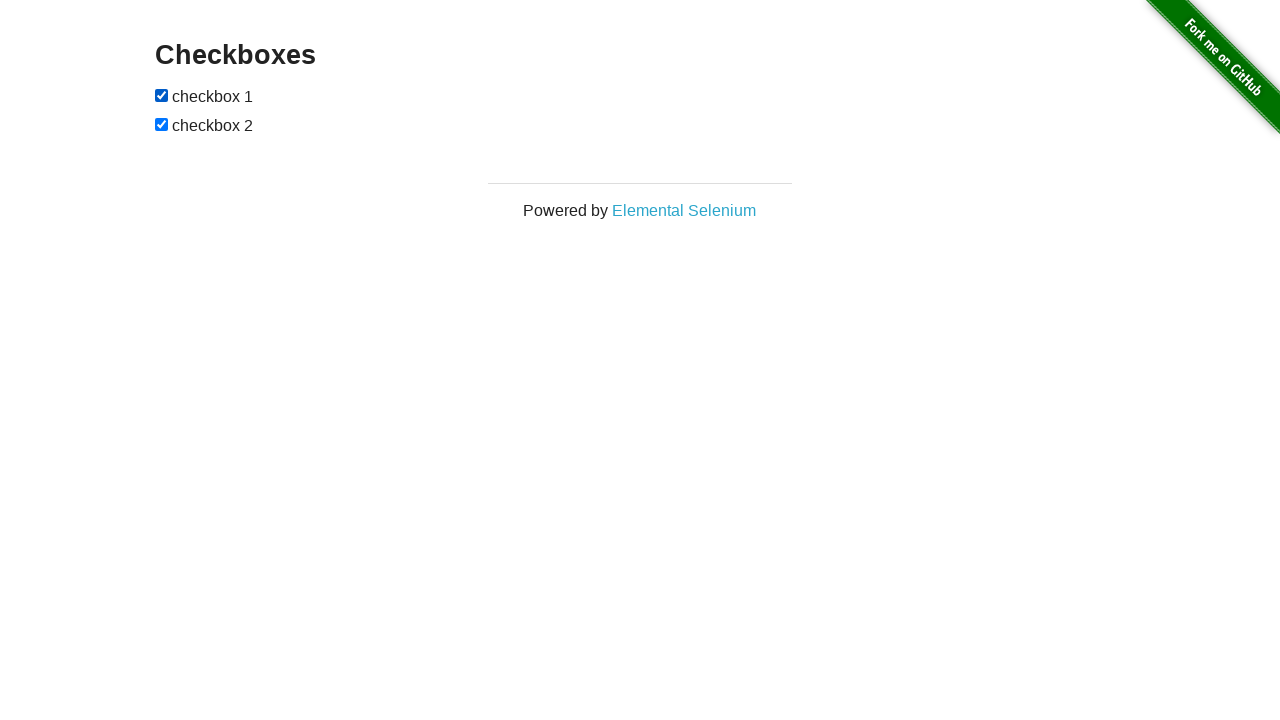

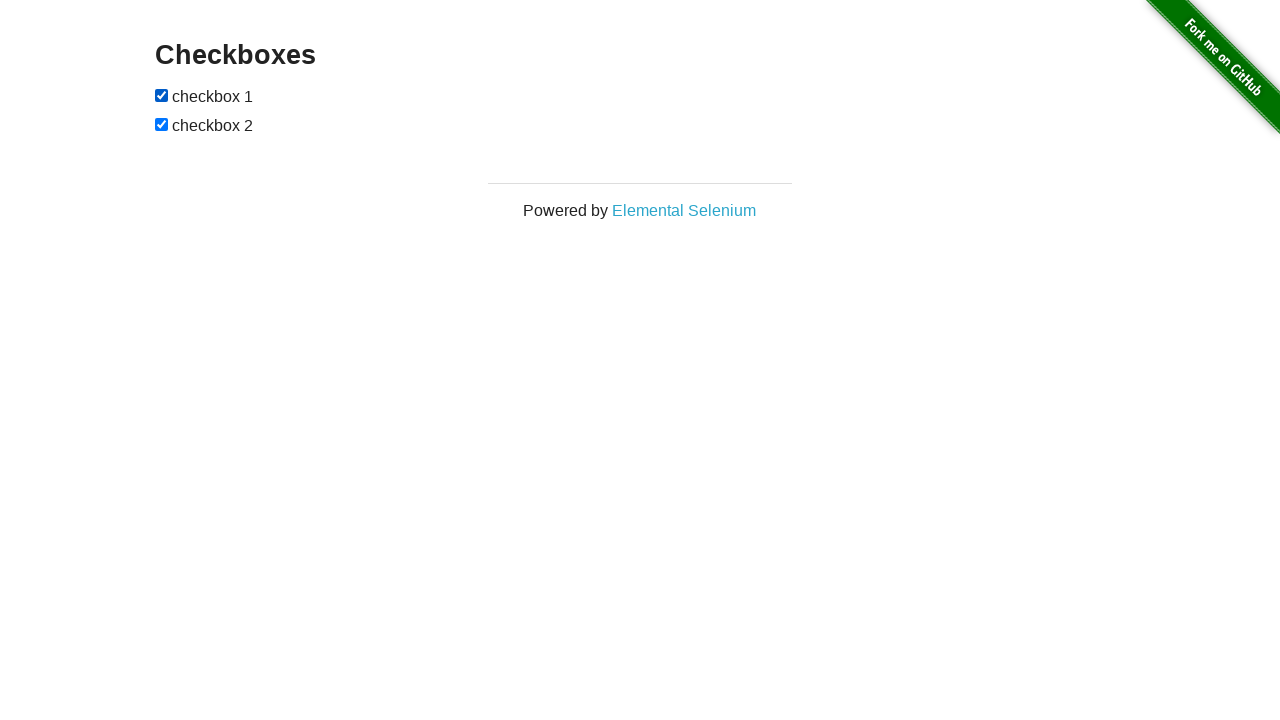